Navigates to the OrangeHRM login page, maximizes the window, and verifies the page loads by checking the title is present.

Starting URL: https://opensource-demo.orangehrmlive.com/web/index.php/auth/login

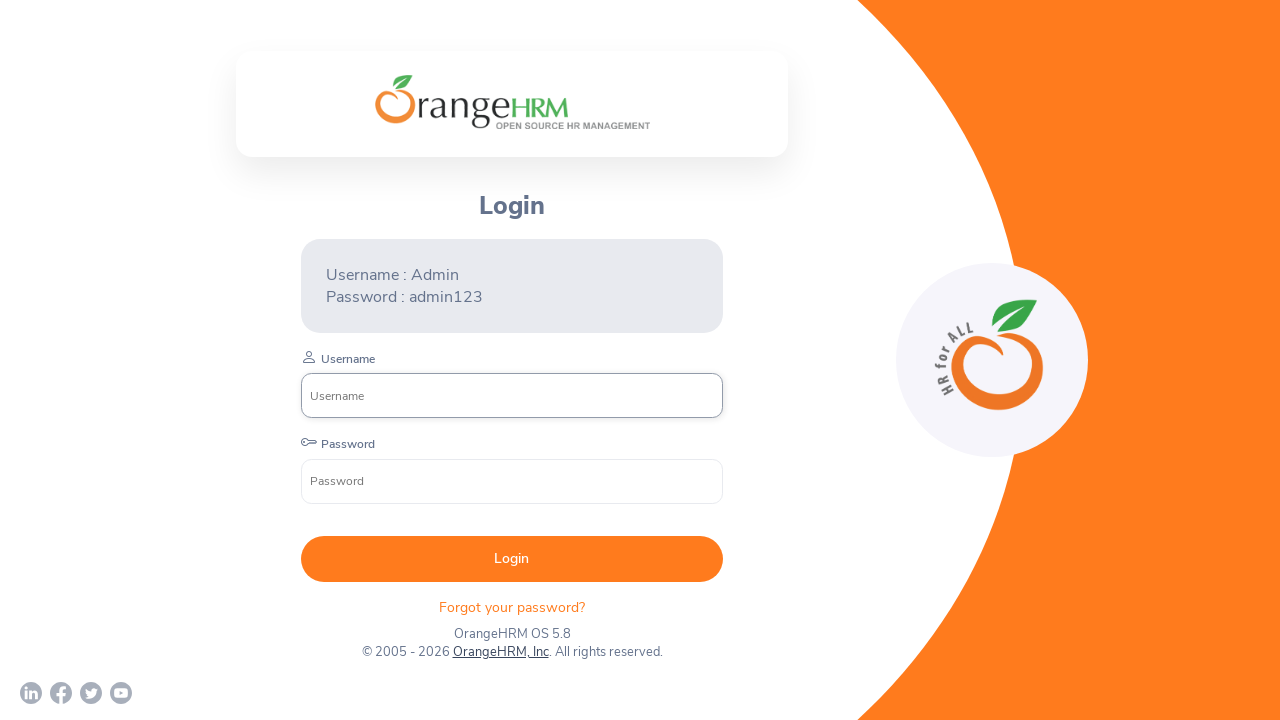

Set viewport size to 1920x1080
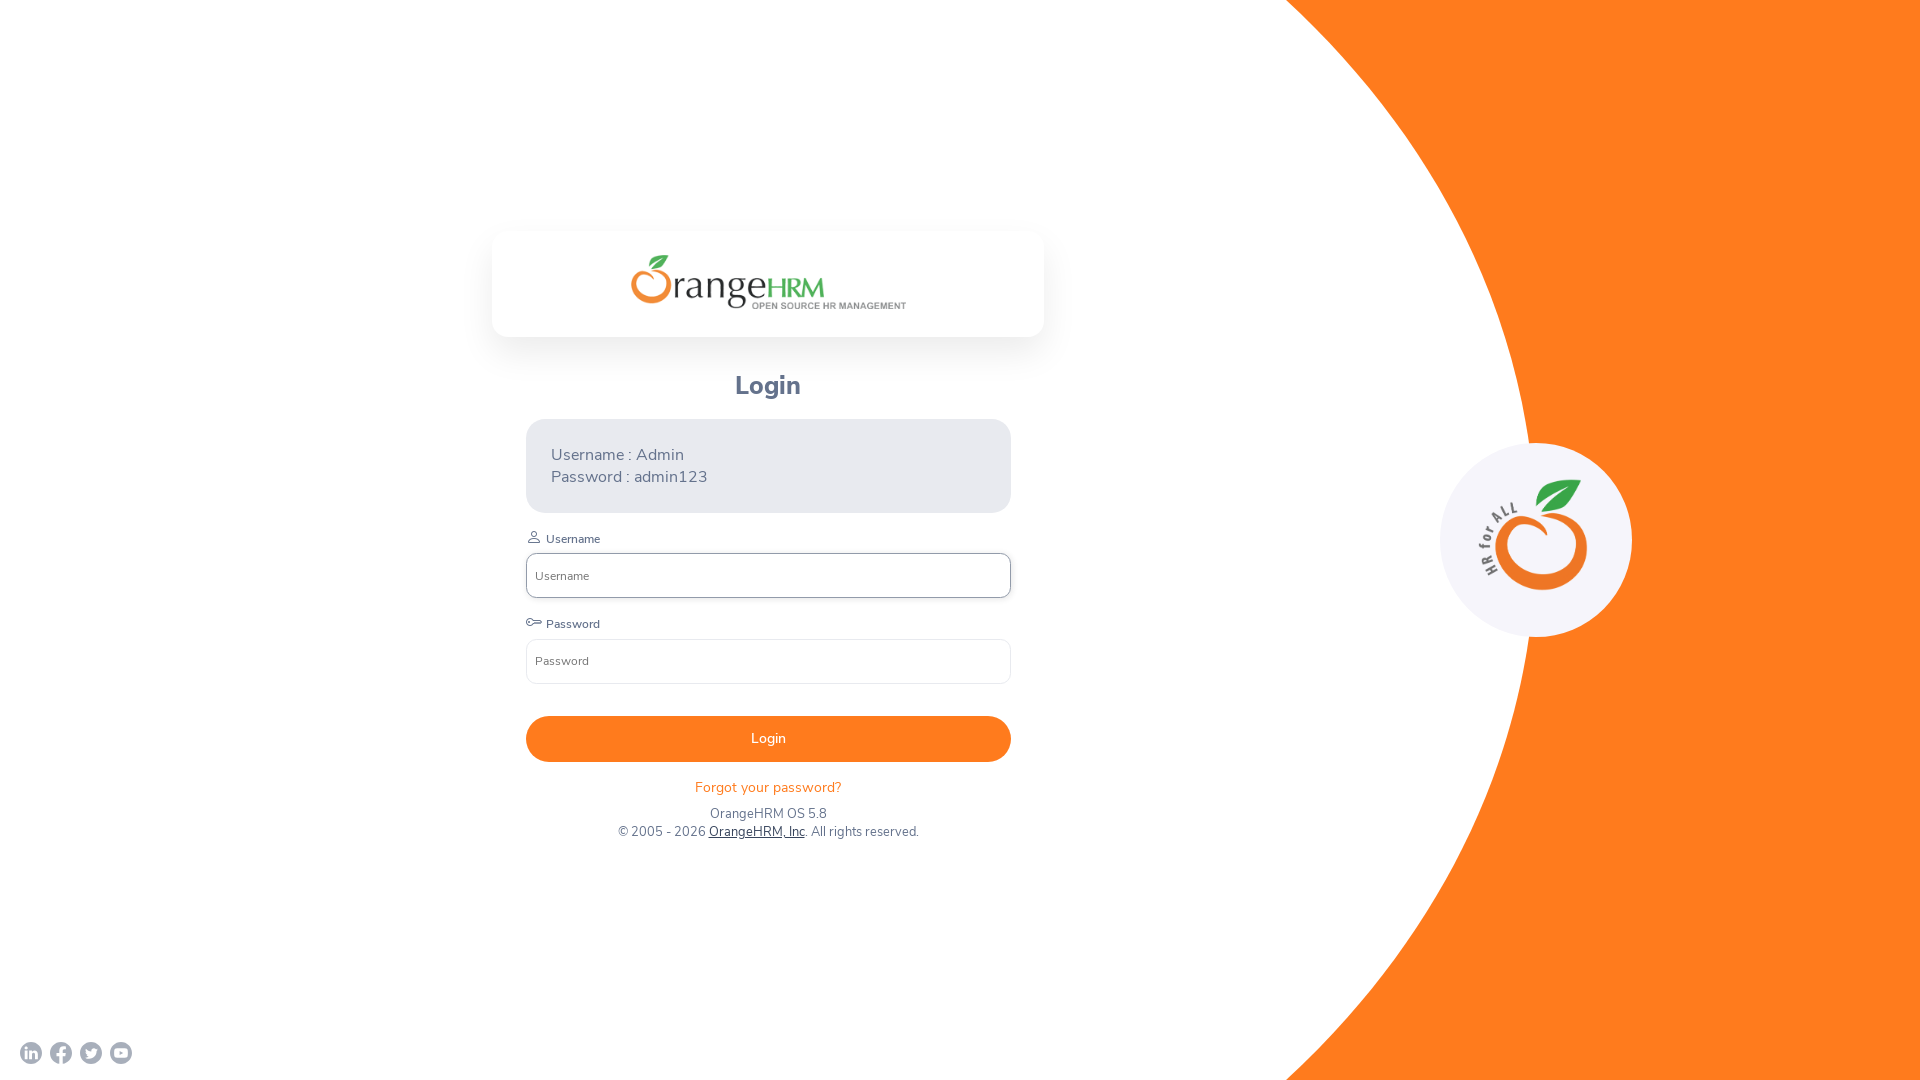

Page loaded and DOM content ready
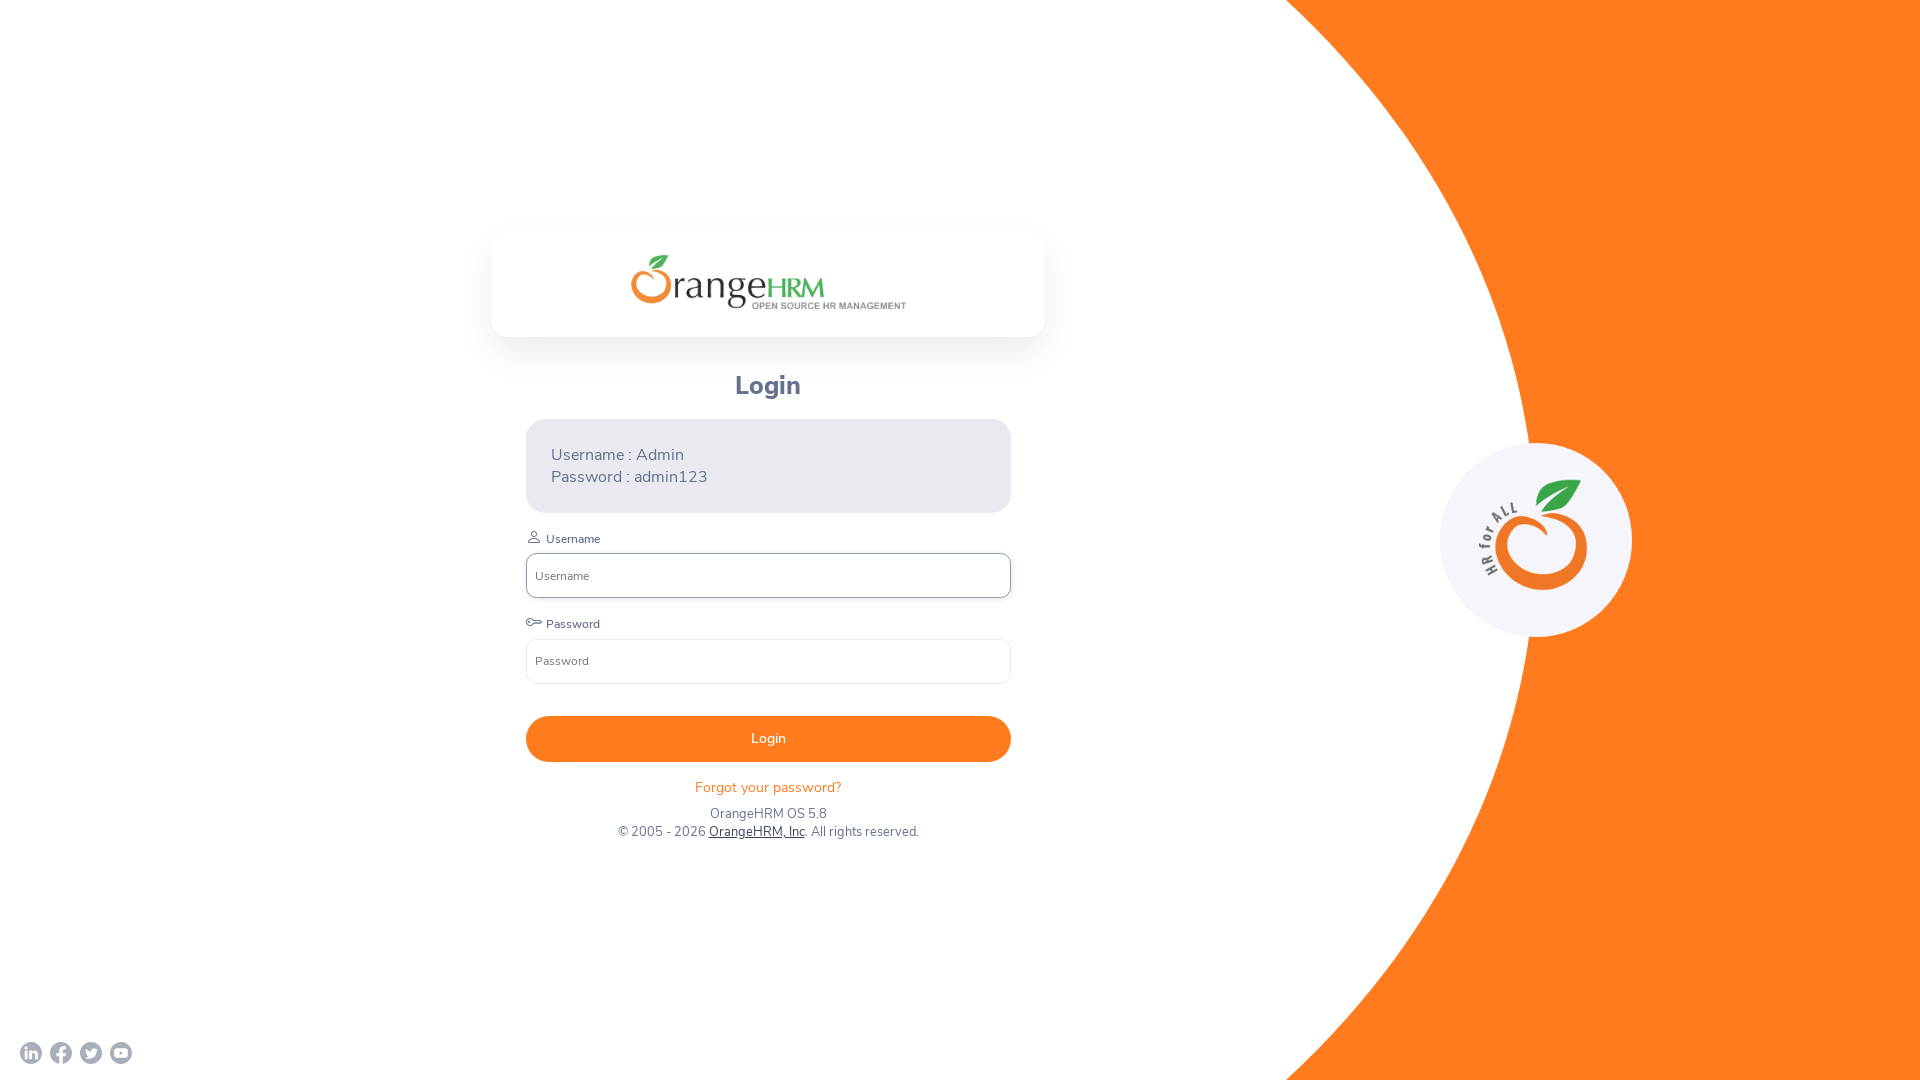

Retrieved page title: 'OrangeHRM'
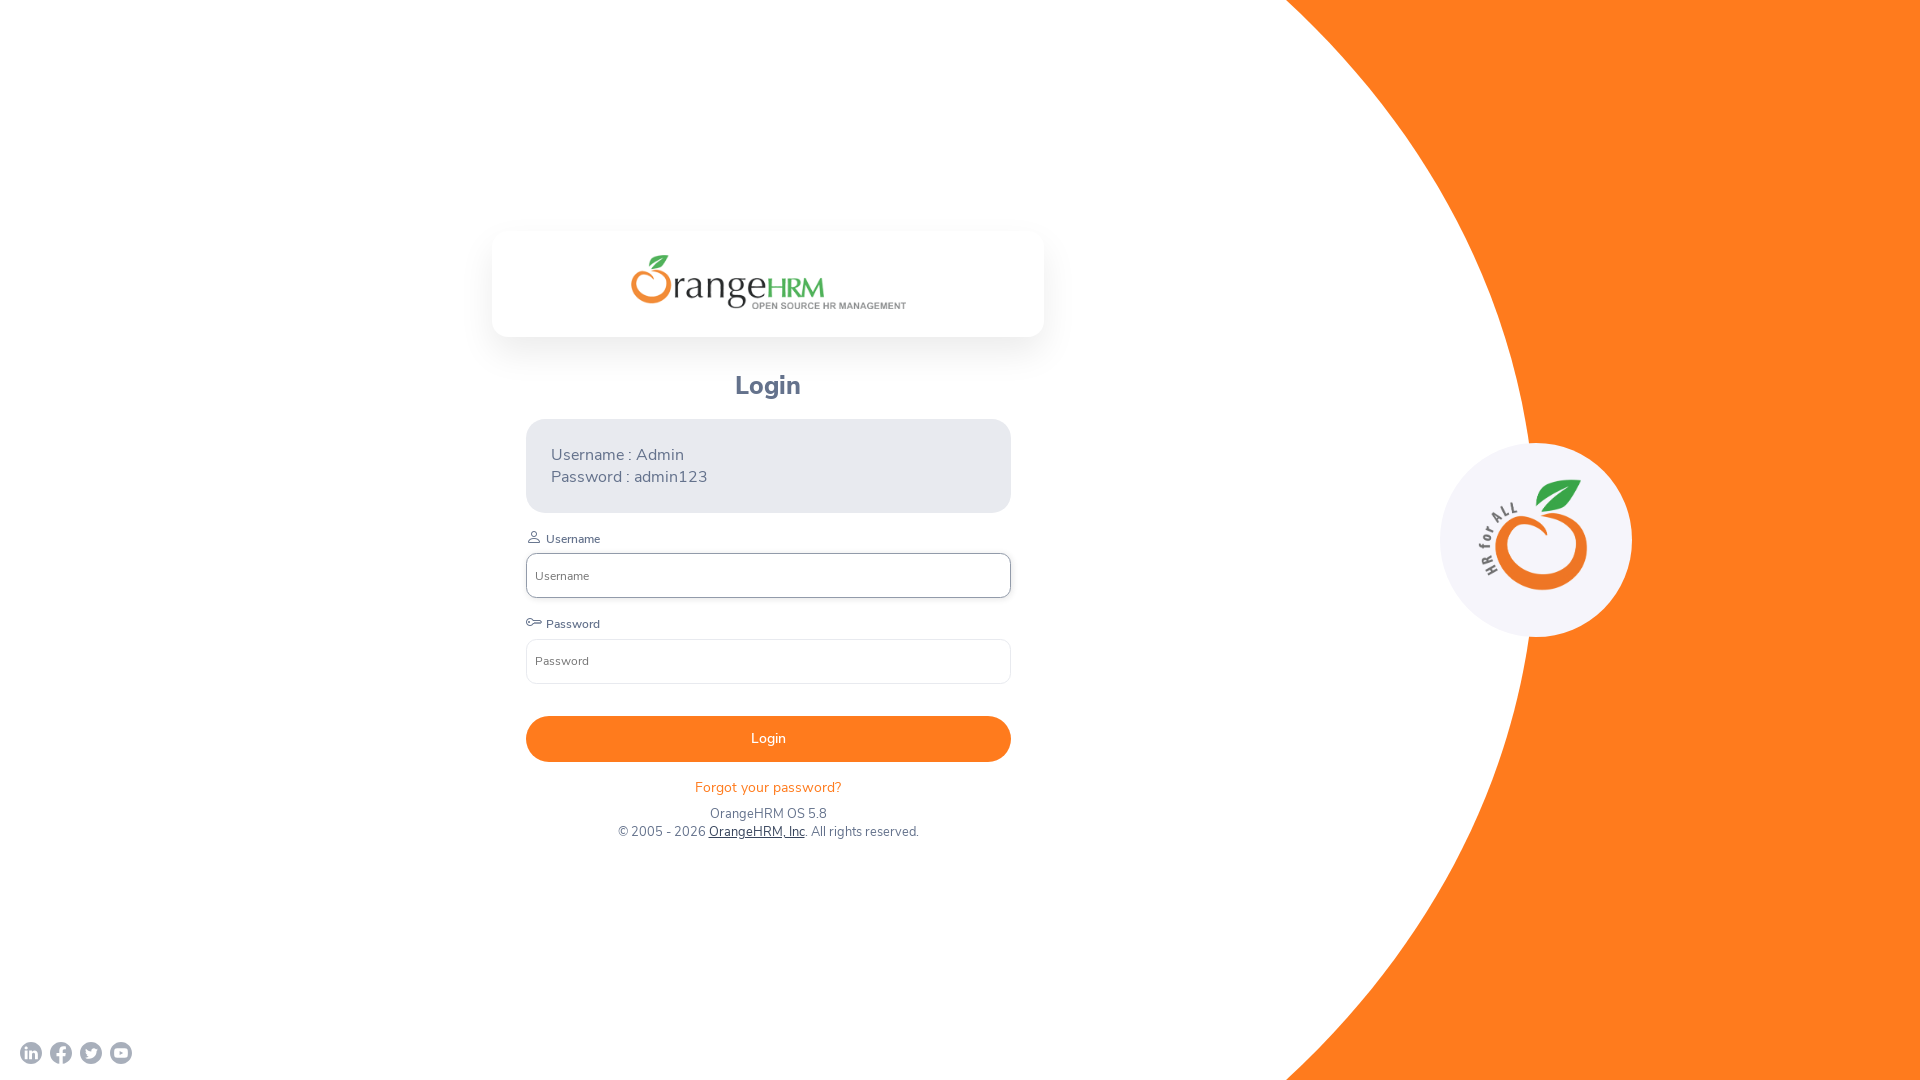

Verified page title is present and not empty
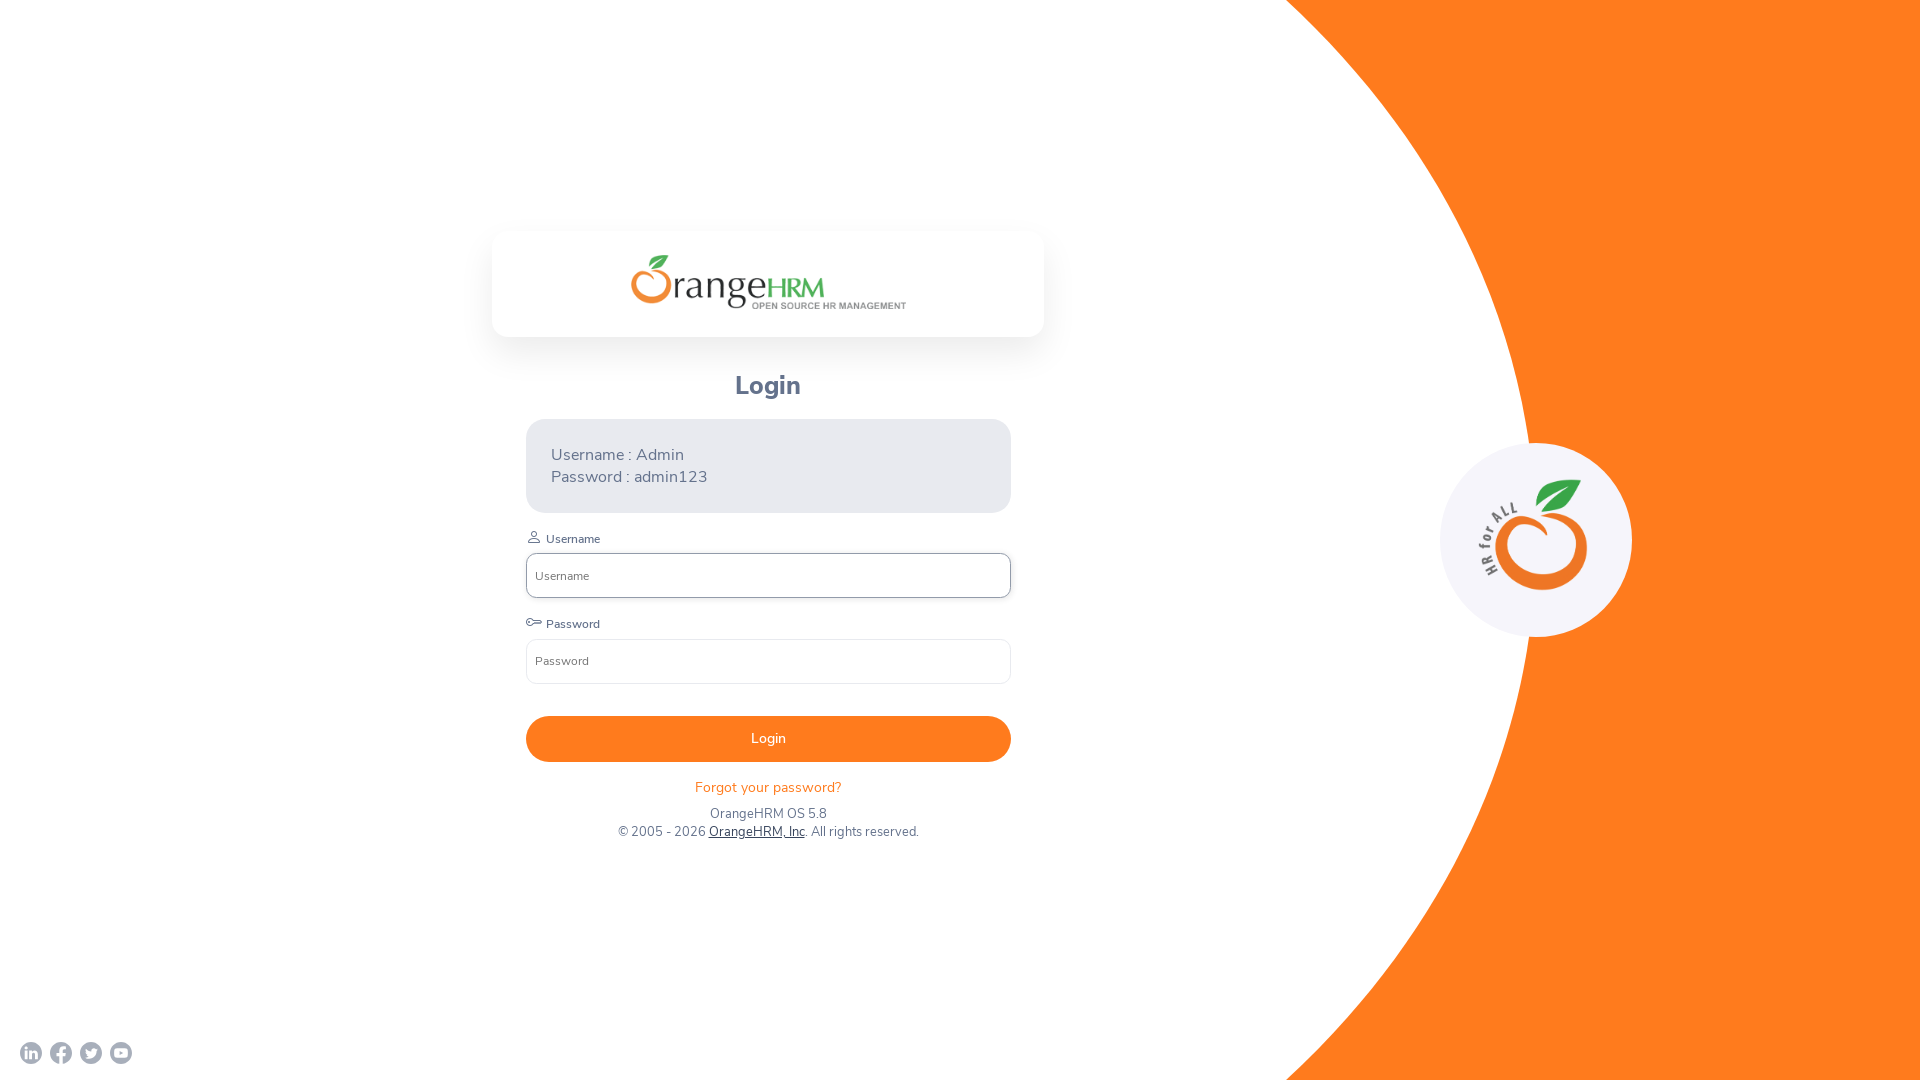

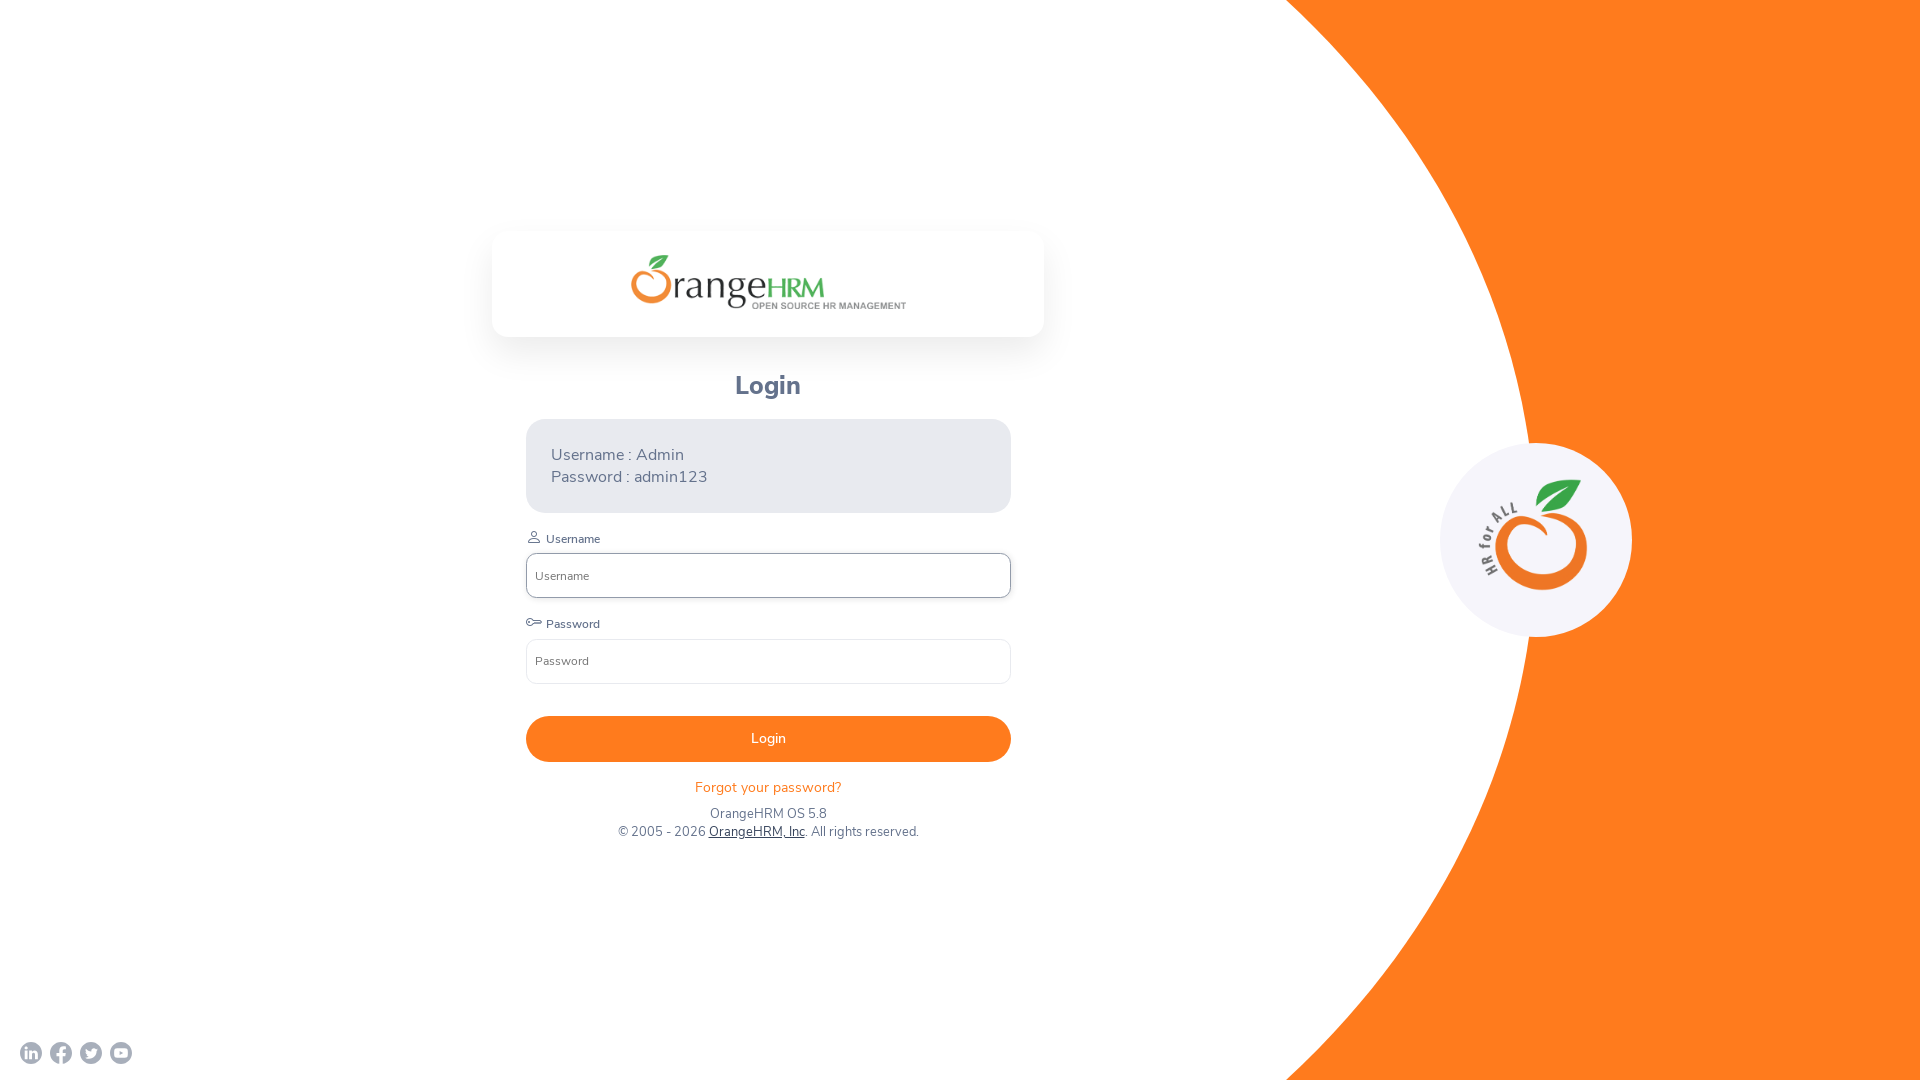